Clicks the button to trigger green color change

Starting URL: https://seleniumbase.io/demo_page

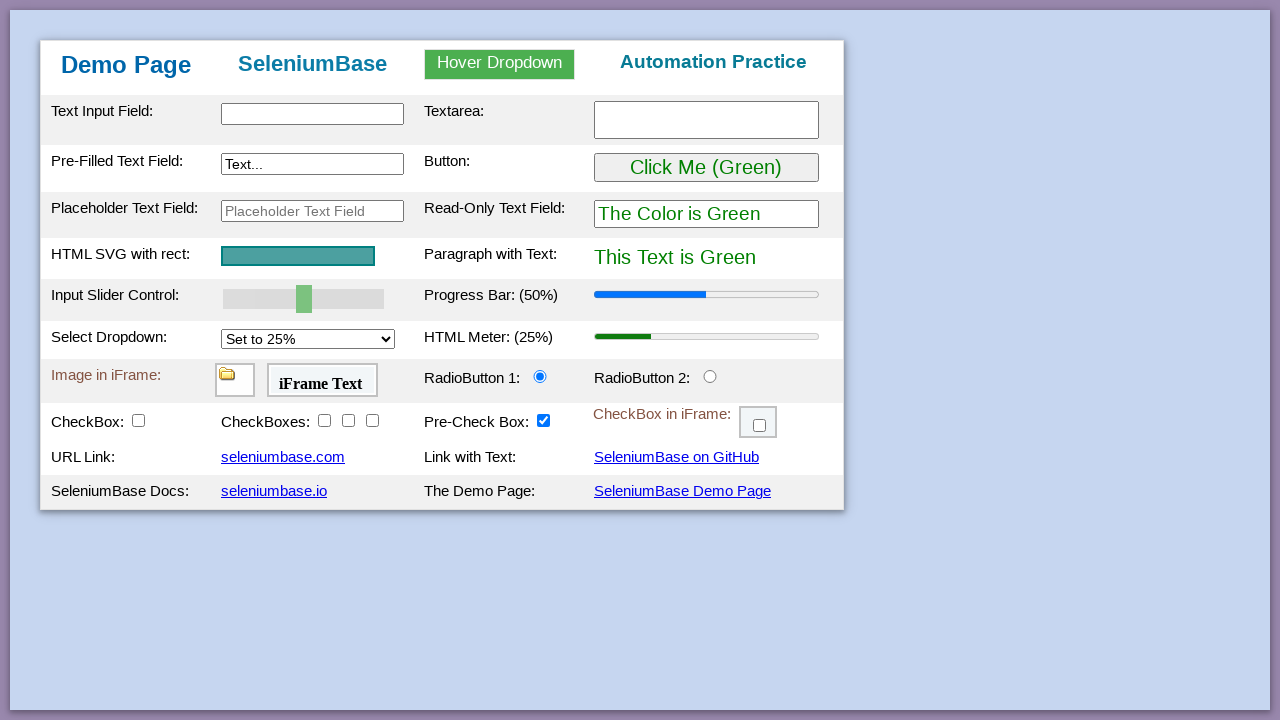

Navigated to SeleniumBase demo page
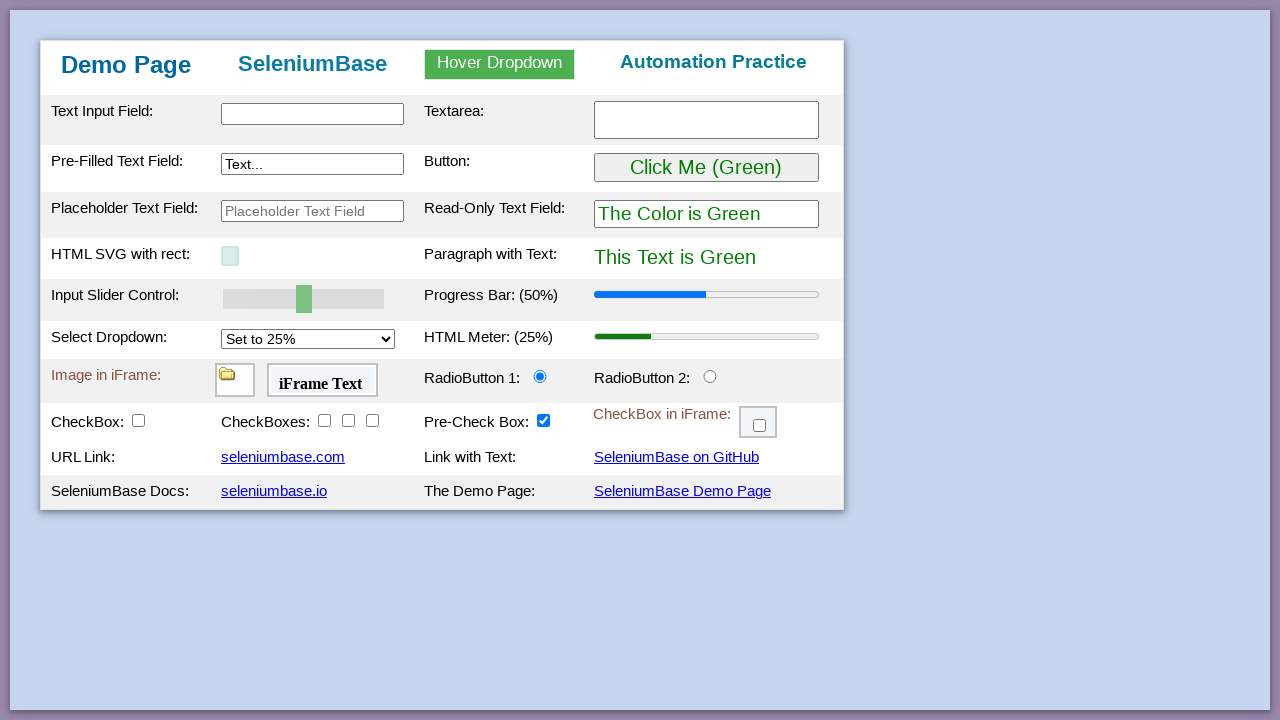

Clicked the Green button to trigger color change at (706, 168) on #myButton
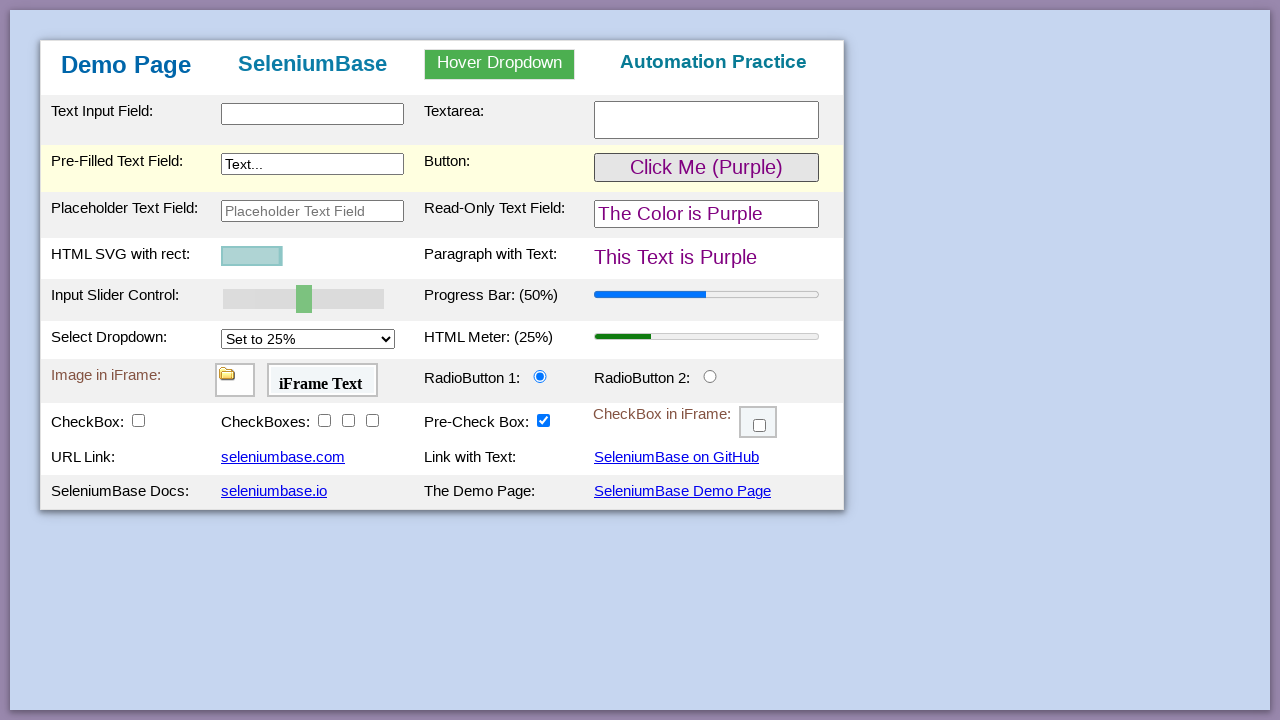

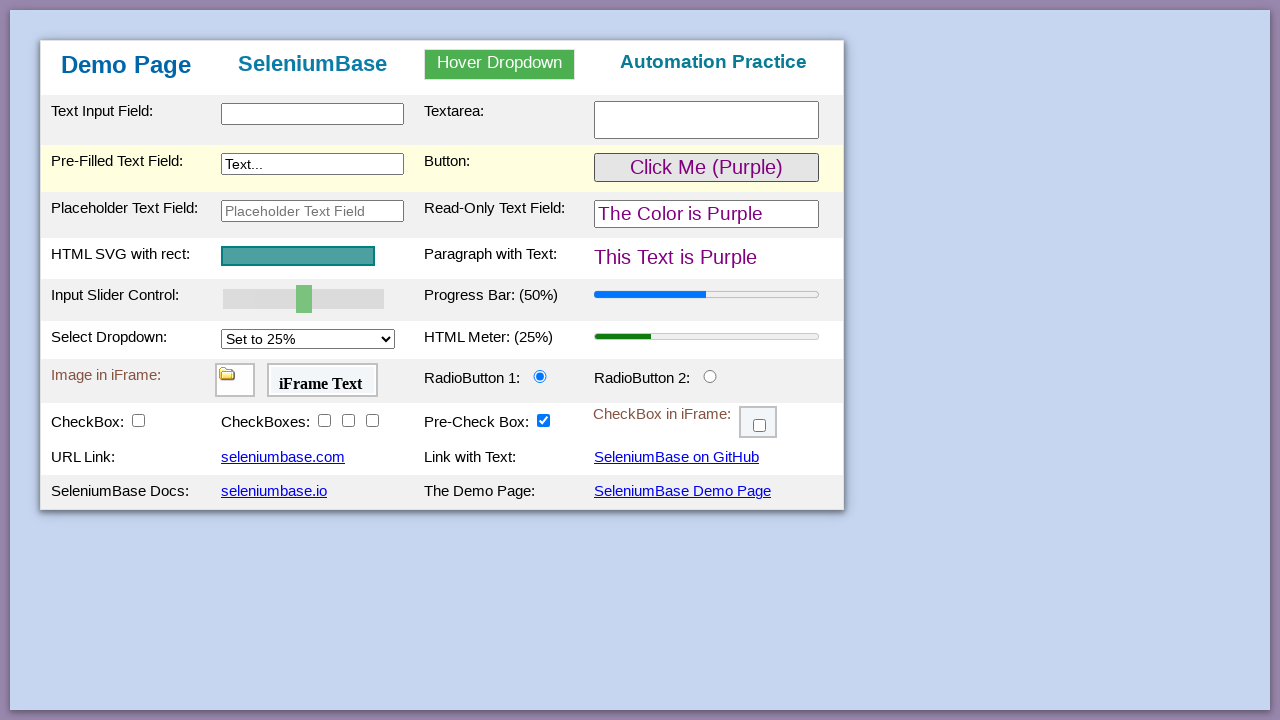